Tests JavaScript confirm dialog functionality by triggering a confirm dialog and dismissing it (clicking Cancel)

Starting URL: https://practice.expandtesting.com/js-dialogs

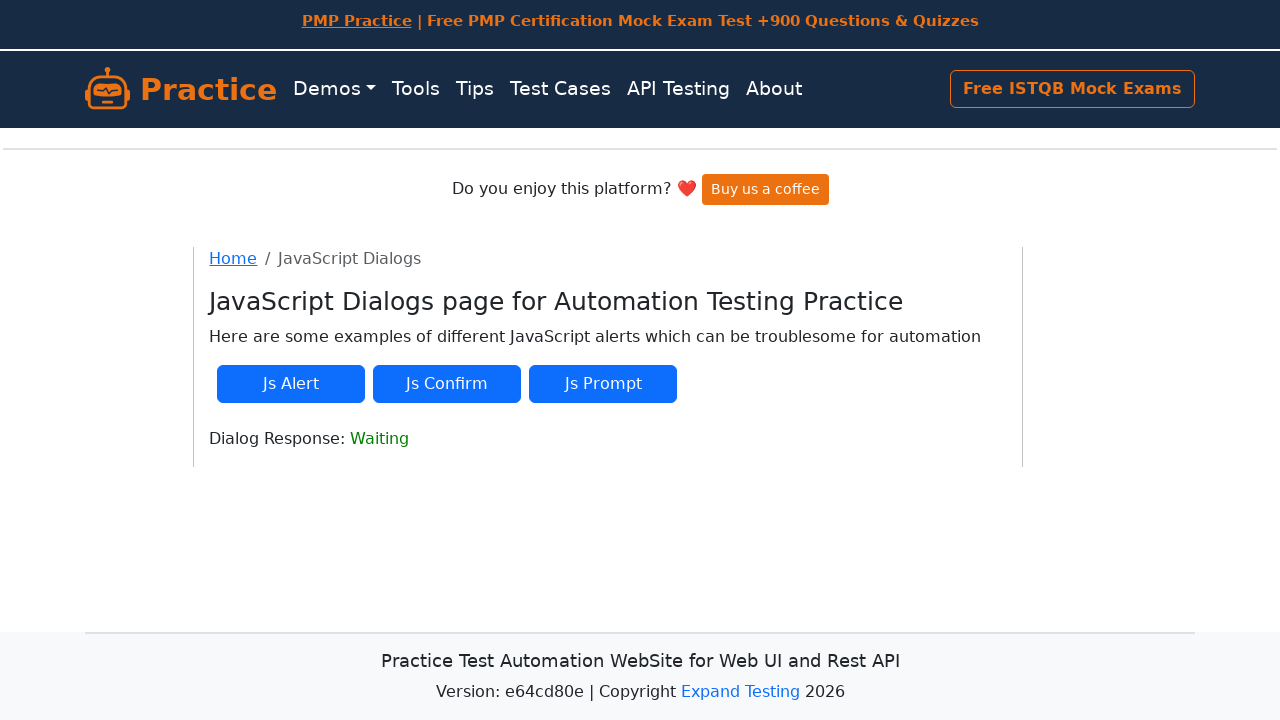

Set up dialog handler to dismiss confirm dialogs
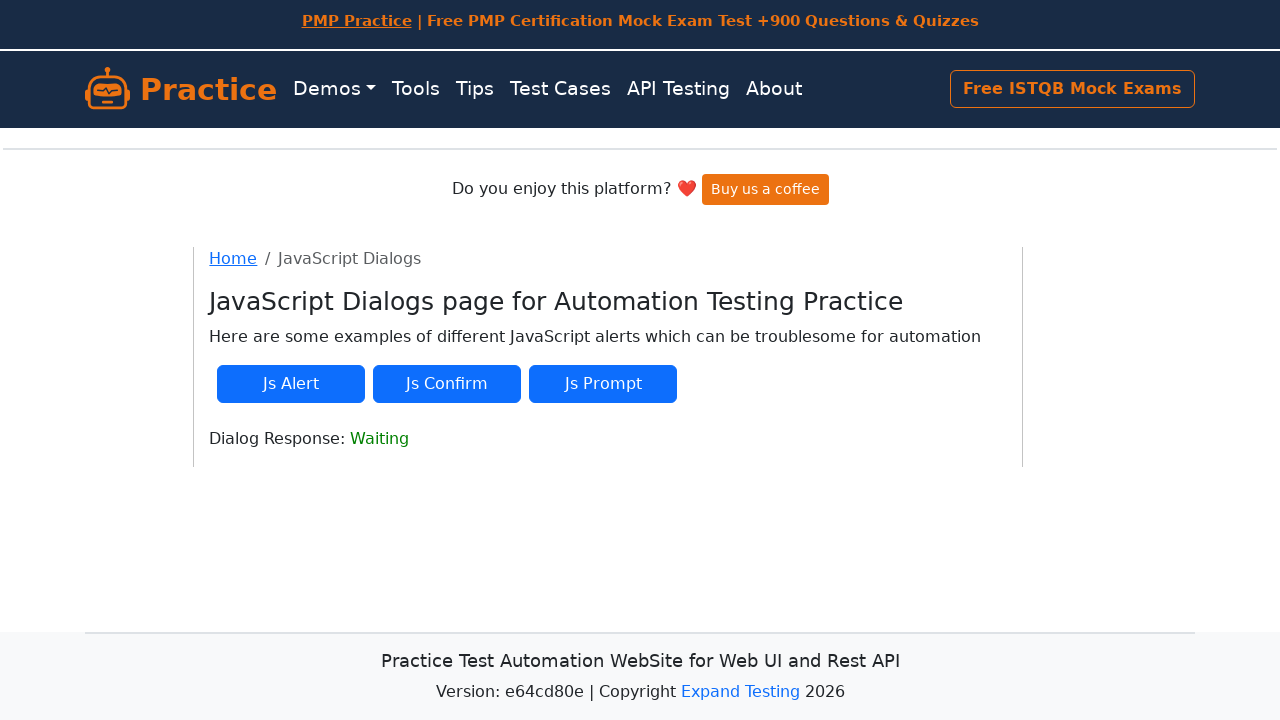

Clicked button to trigger JavaScript confirm dialog at (447, 384) on #js-confirm
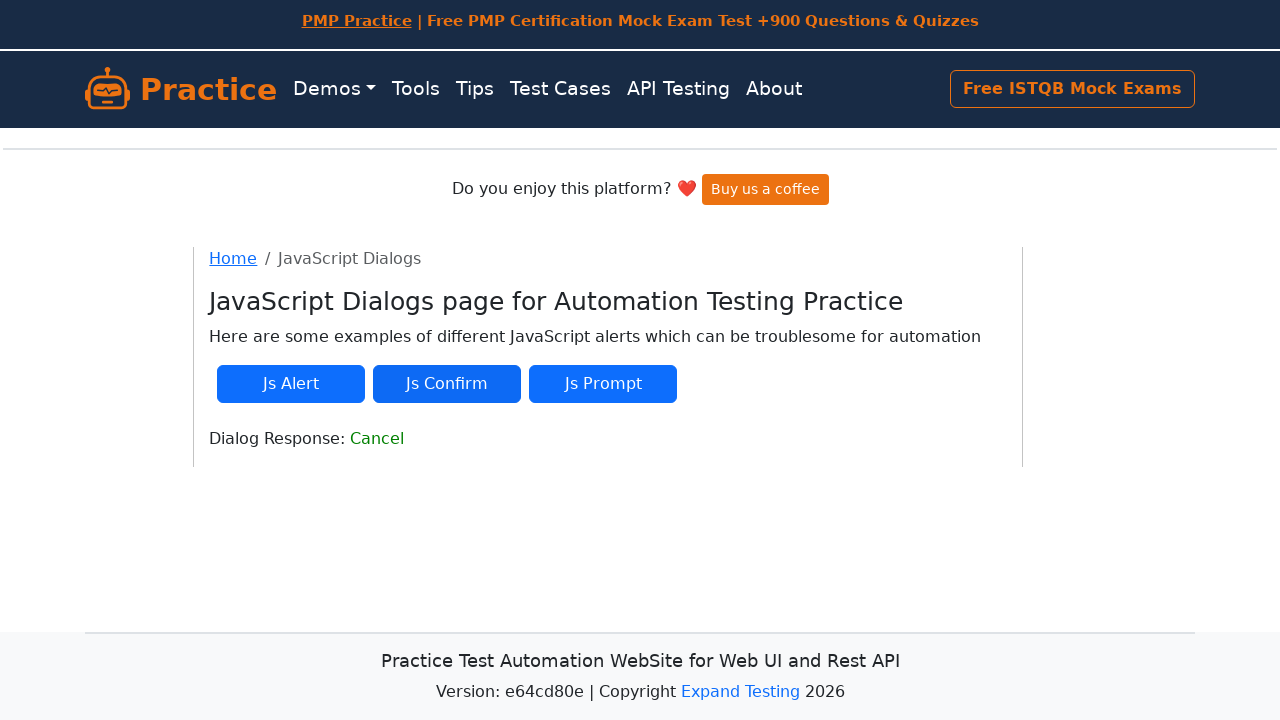

Waited for confirm dialog to be dismissed
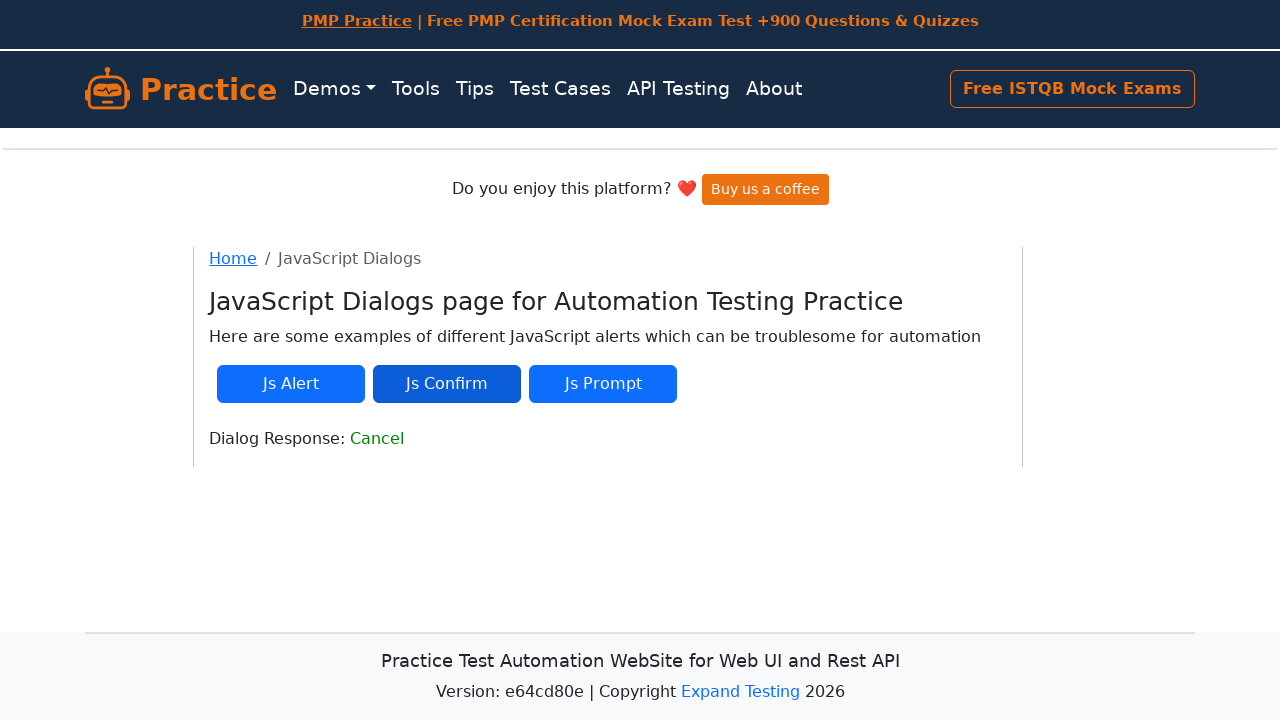

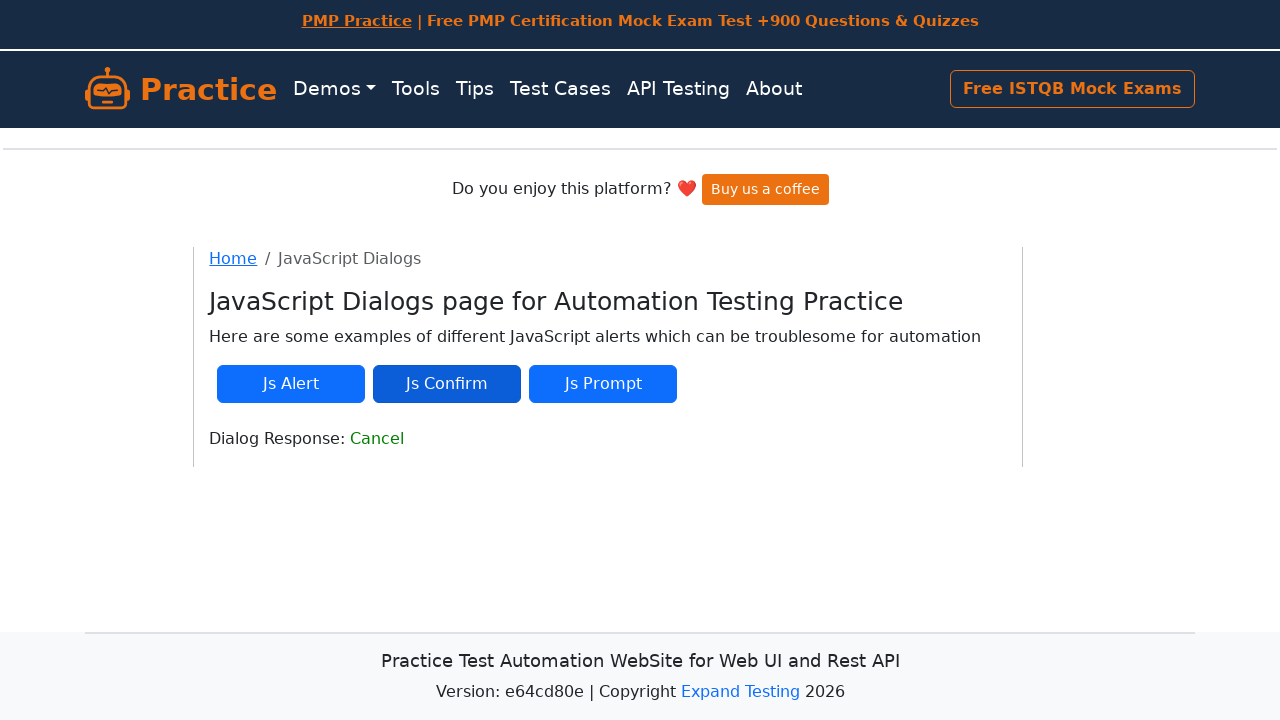